Tests filling out a practice form on Rahul Shetty Academy by entering name, email, password, selecting gender, choosing employment status, setting a date, and submitting the form to verify success message.

Starting URL: https://rahulshettyacademy.com/angularpractice/

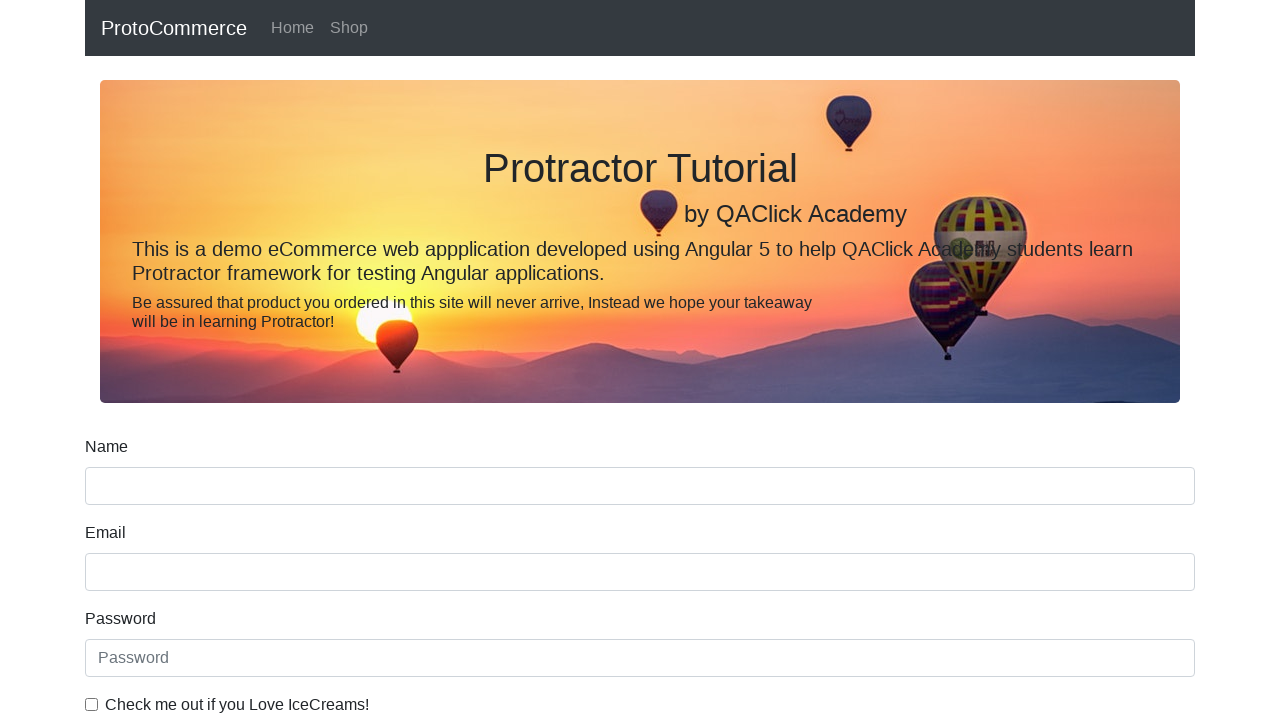

Filled name field with 'Revathi' on input[name='name']
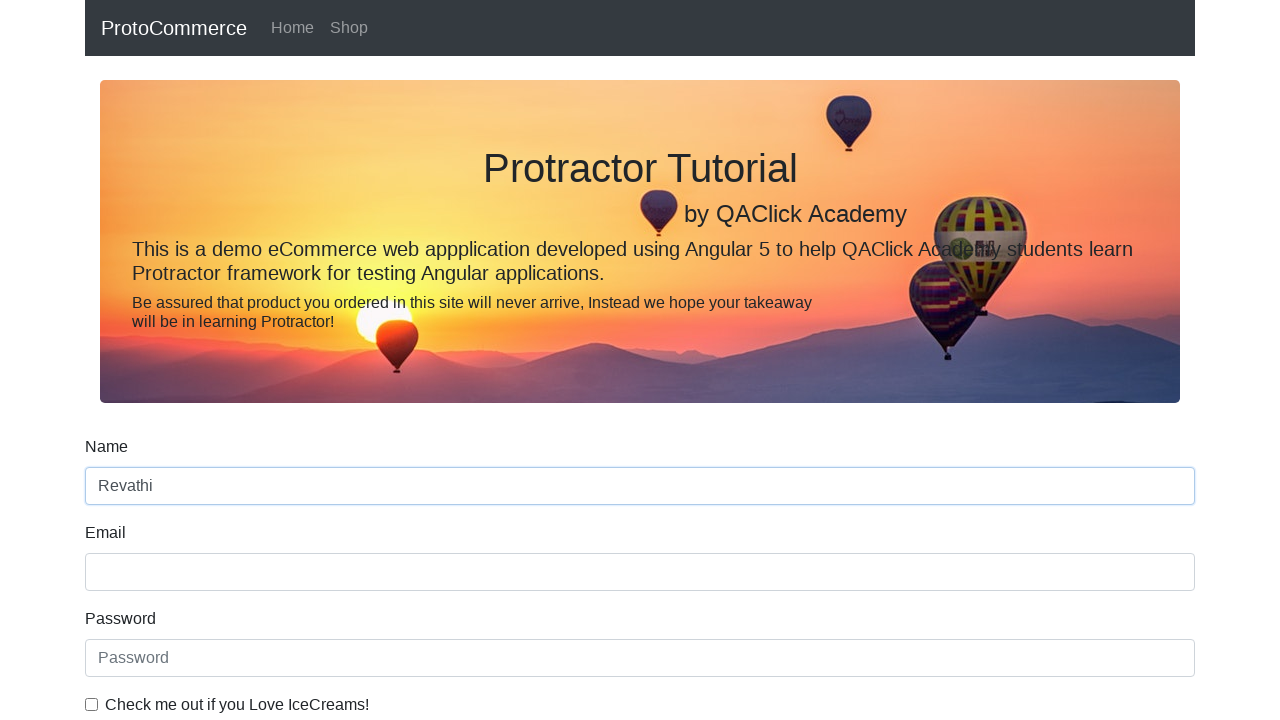

Filled email field with 'revathinetlink@gmail.com' on input[name='email']
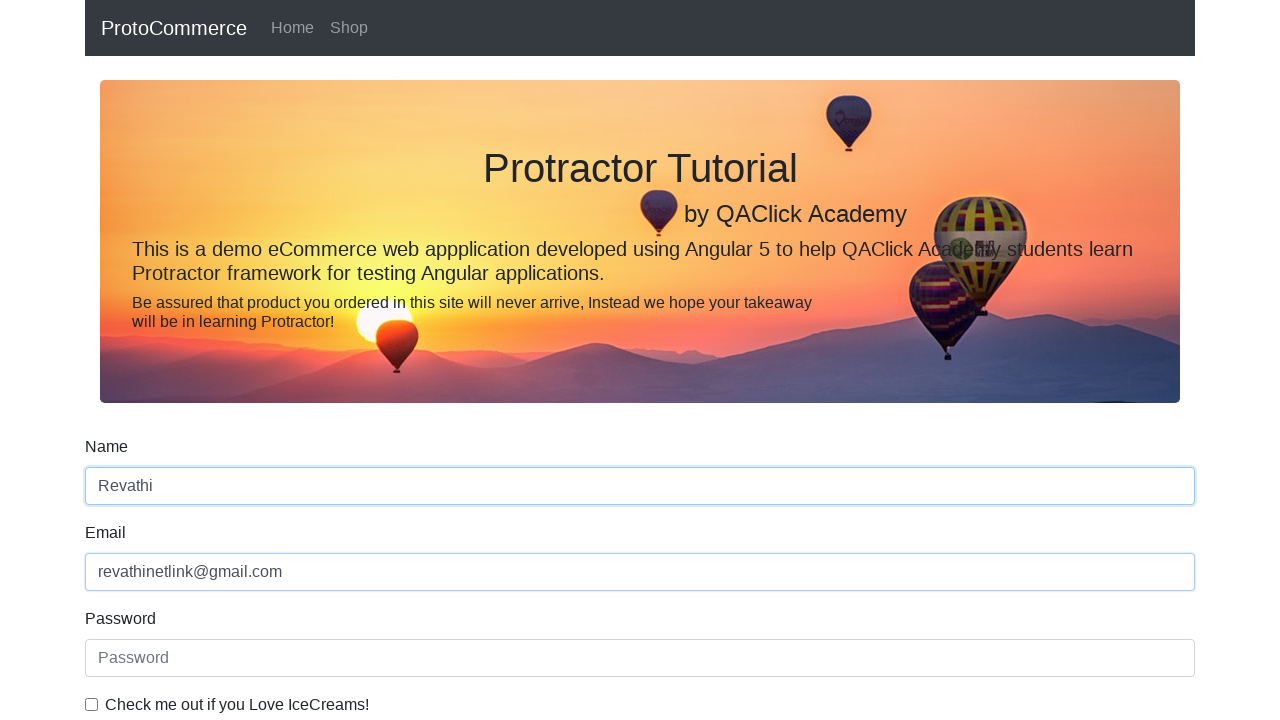

Filled password field with 'testpassword' on #exampleInputPassword1
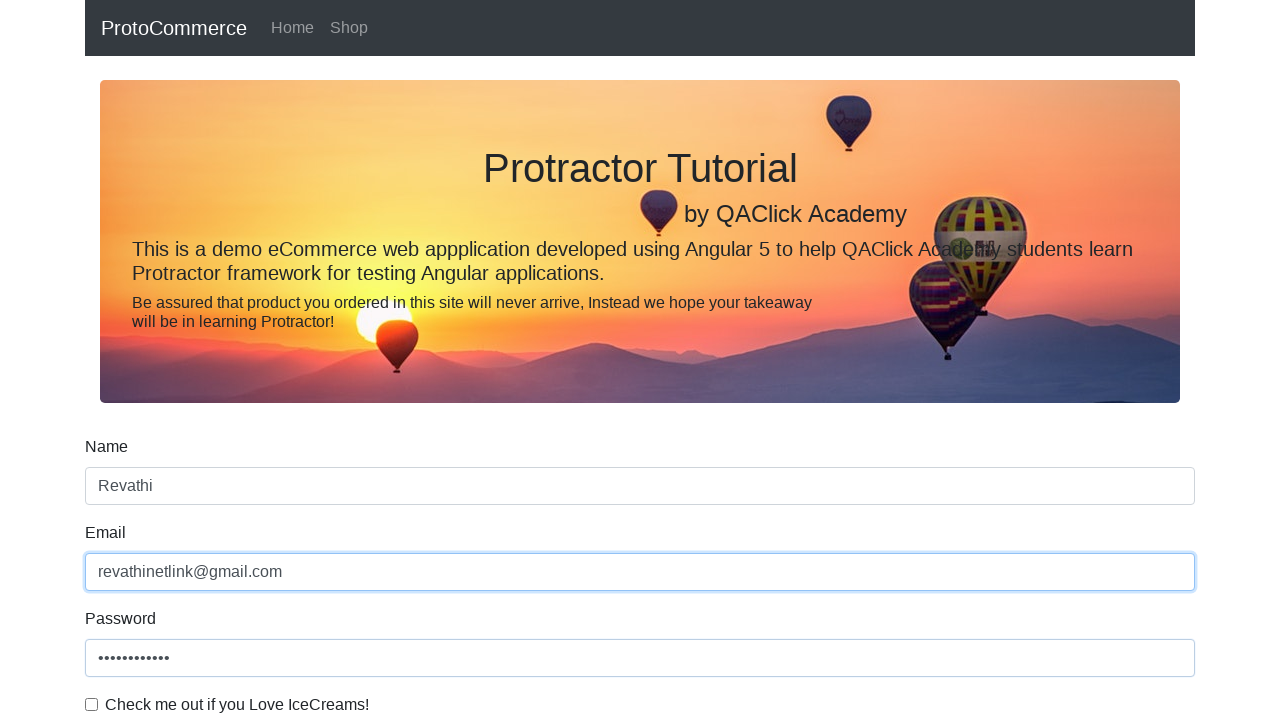

Checked the example checkbox at (92, 704) on #exampleCheck1
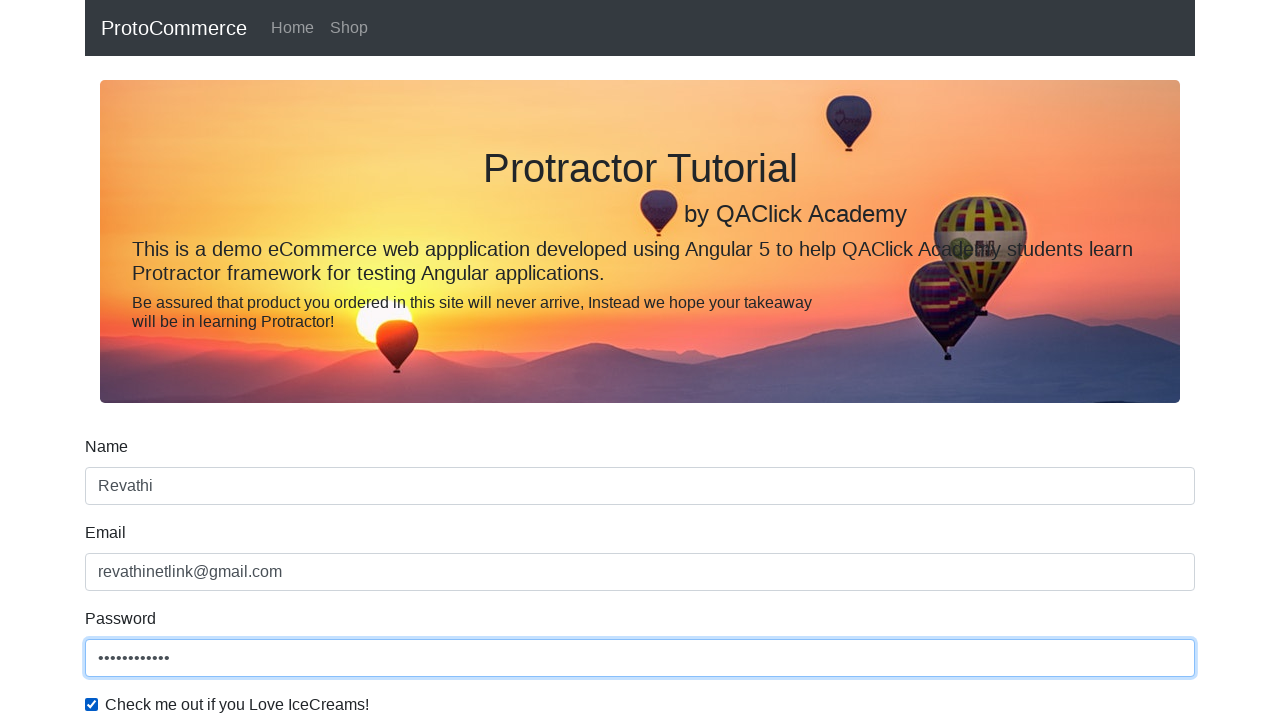

Selected 'Female' from gender dropdown on #exampleFormControlSelect1
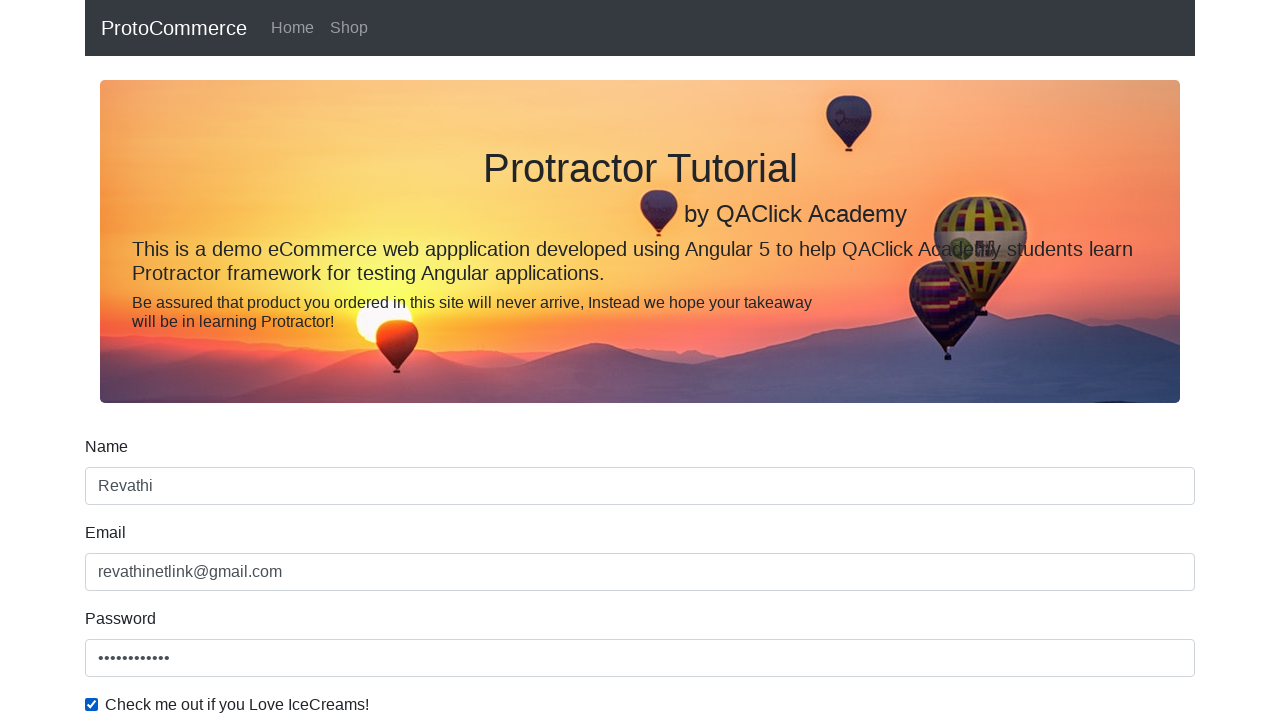

Selected employment status radio button at (326, 360) on #inlineRadio2
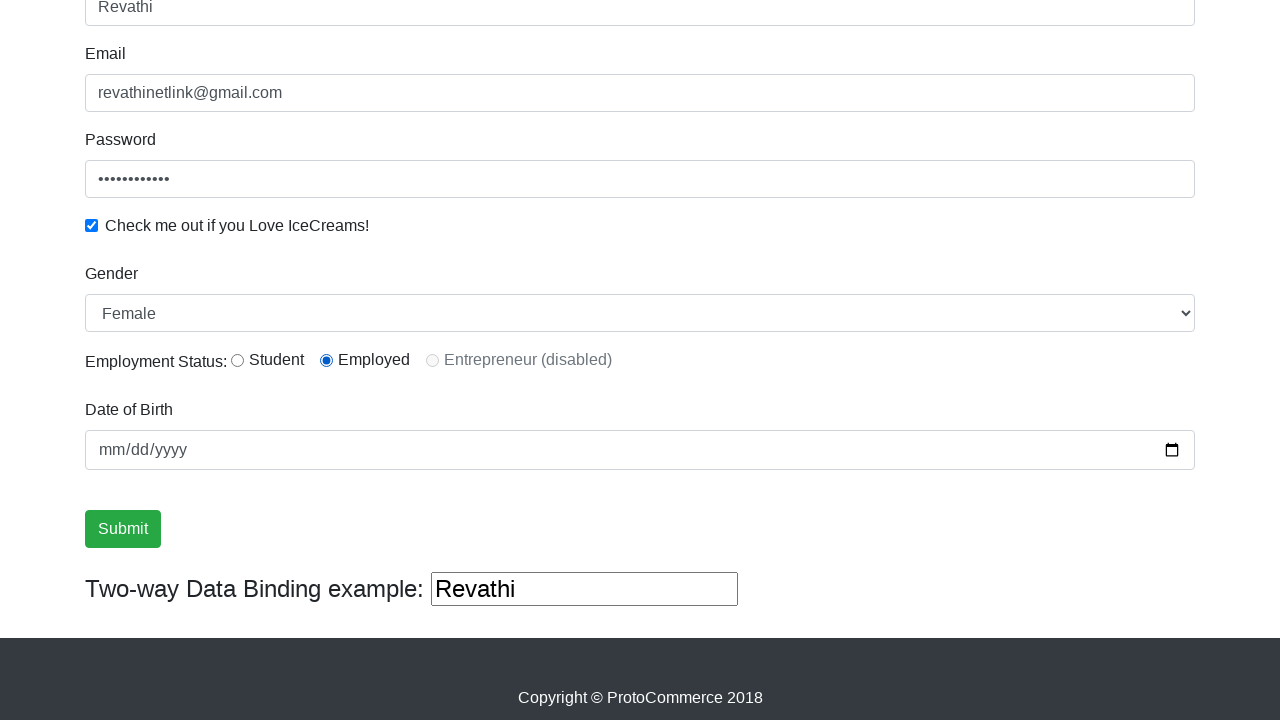

Clicked on date input field at (640, 450) on input[type='date']
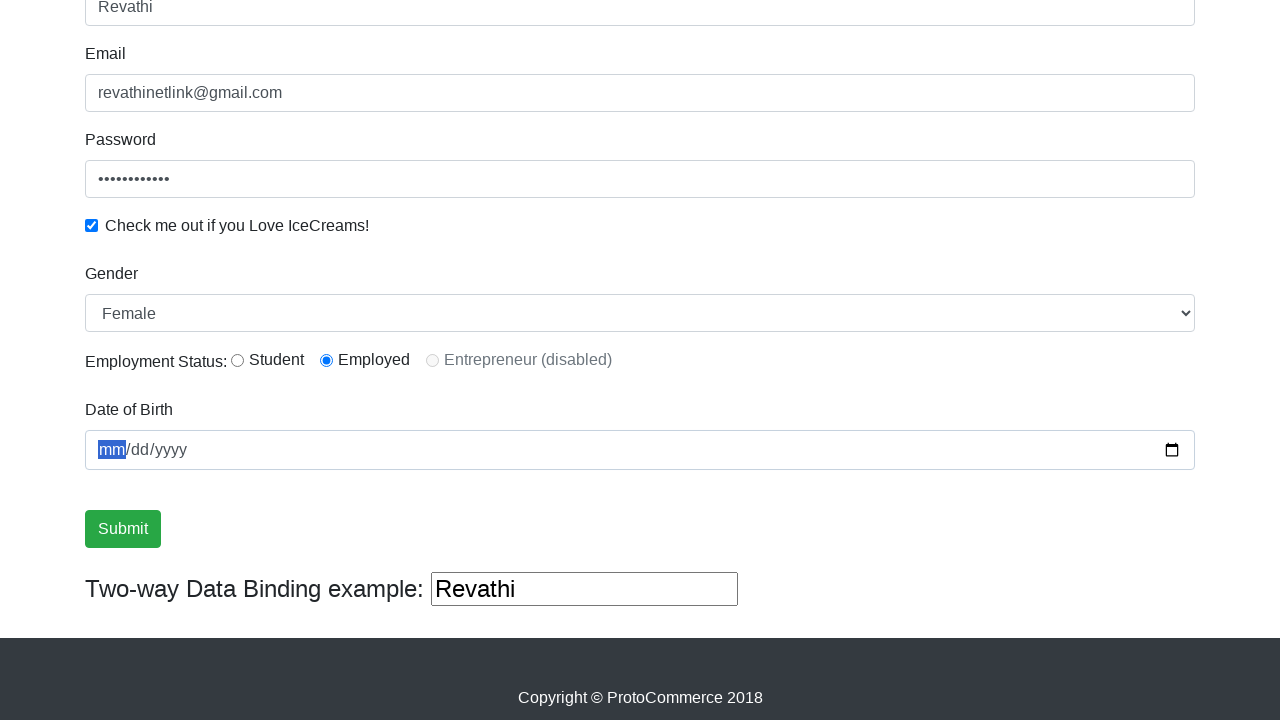

Filled date field with '2024-03-15' on input[type='date']
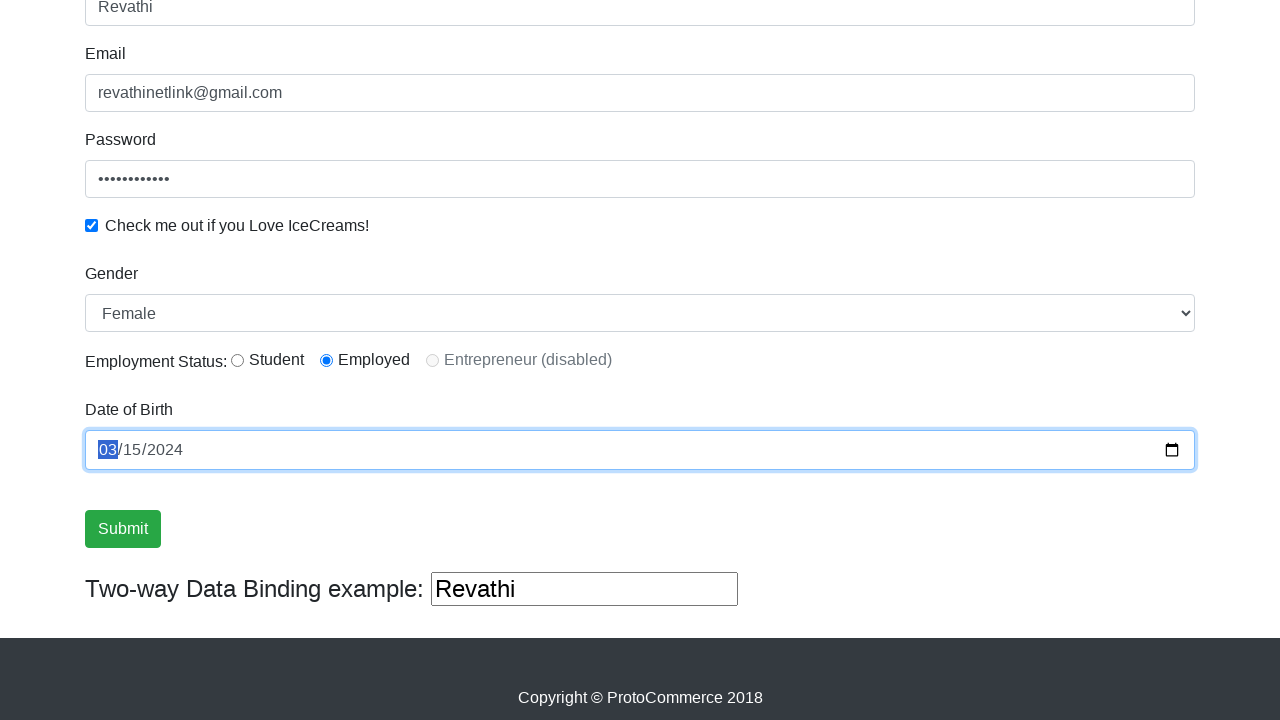

Clicked form submit button at (123, 529) on input[type='submit']
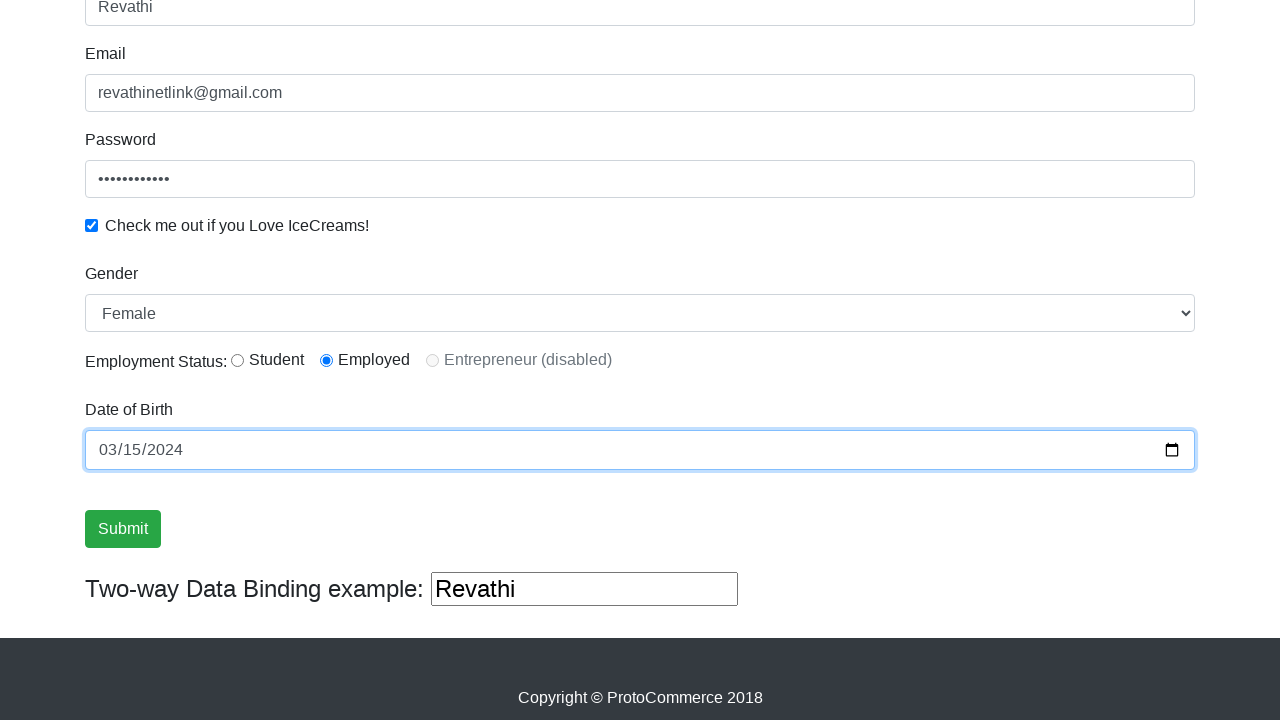

Success message displayed and verified
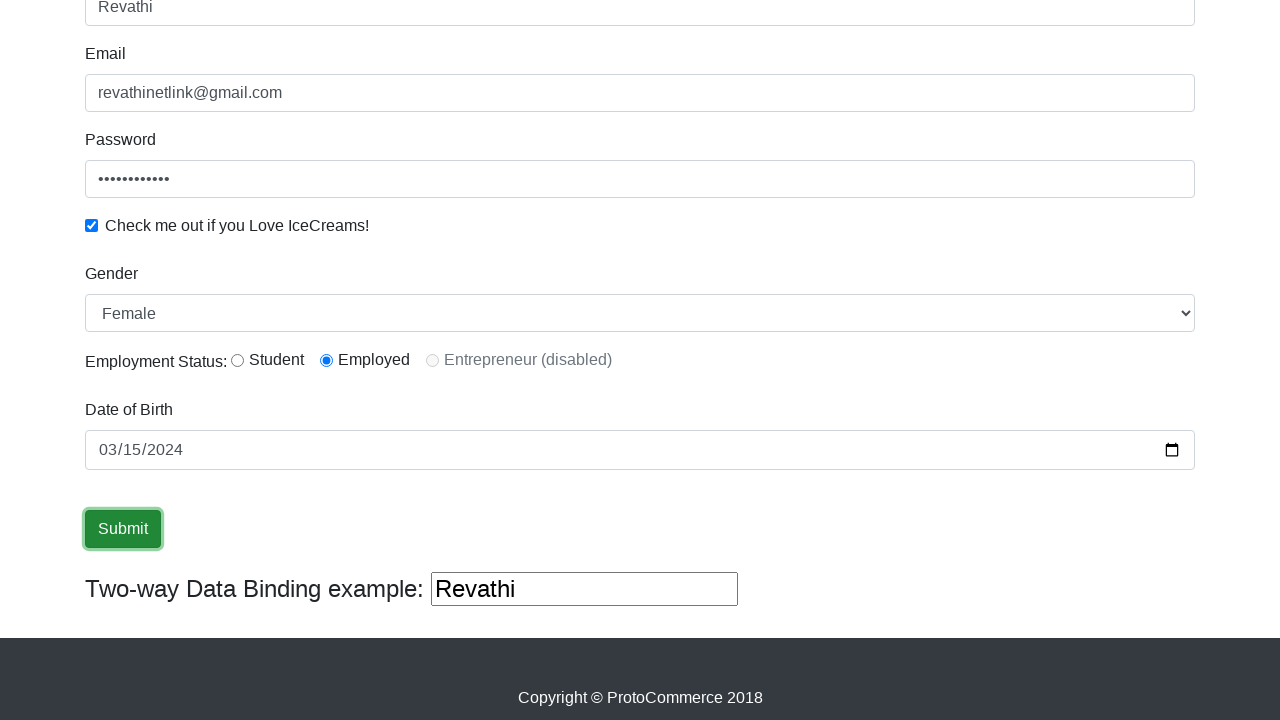

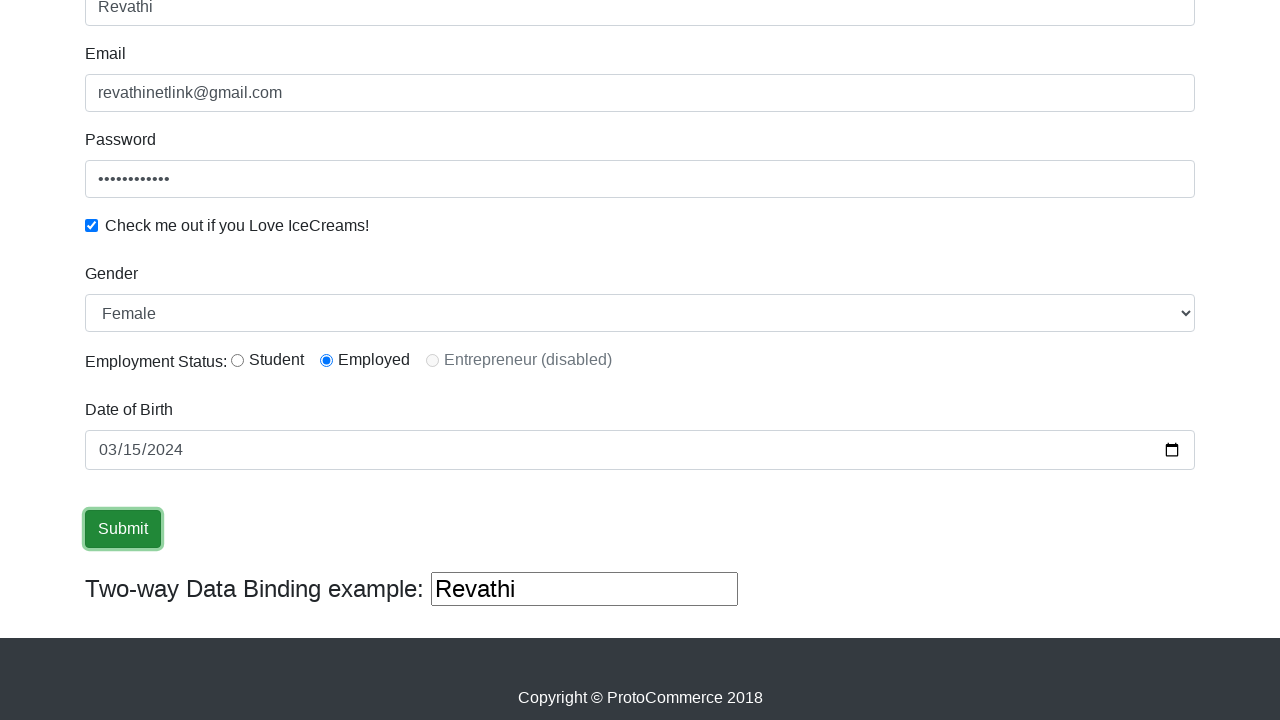